Tests dropdown selection functionality by selecting options using different methods (index, value, and visible text)

Starting URL: https://www.letskodeit.com/practice

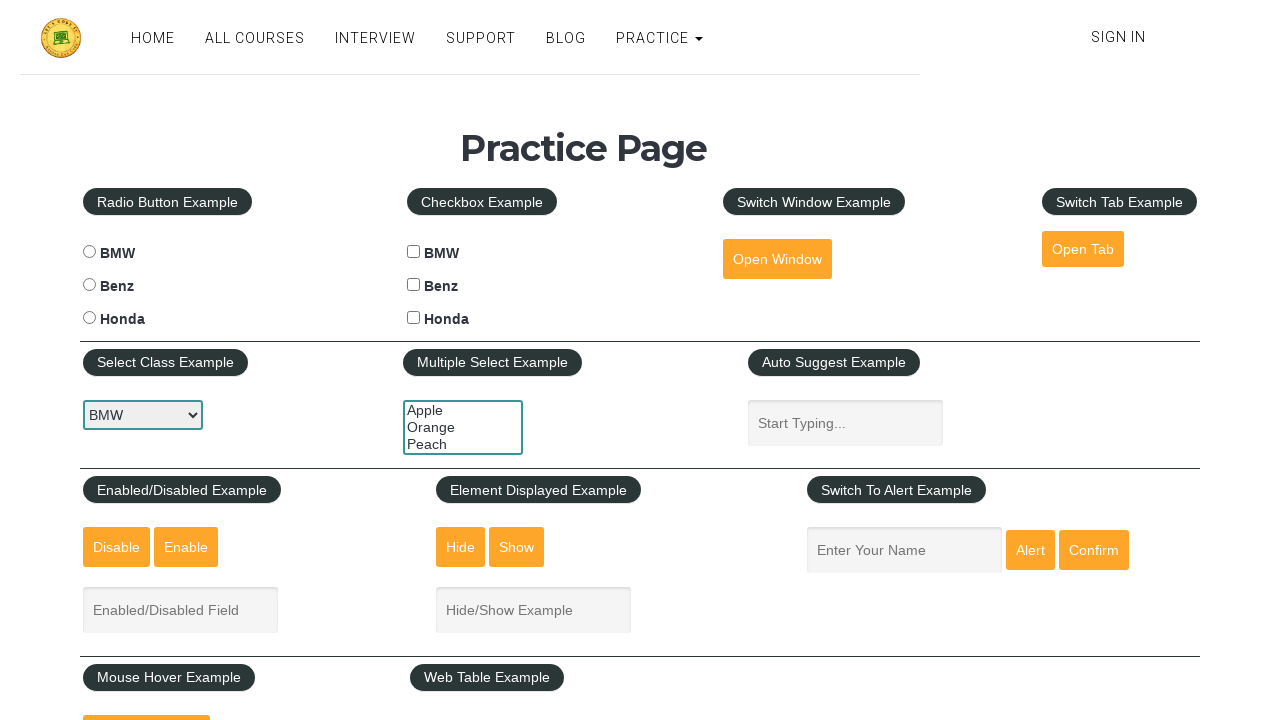

Located car select dropdown element
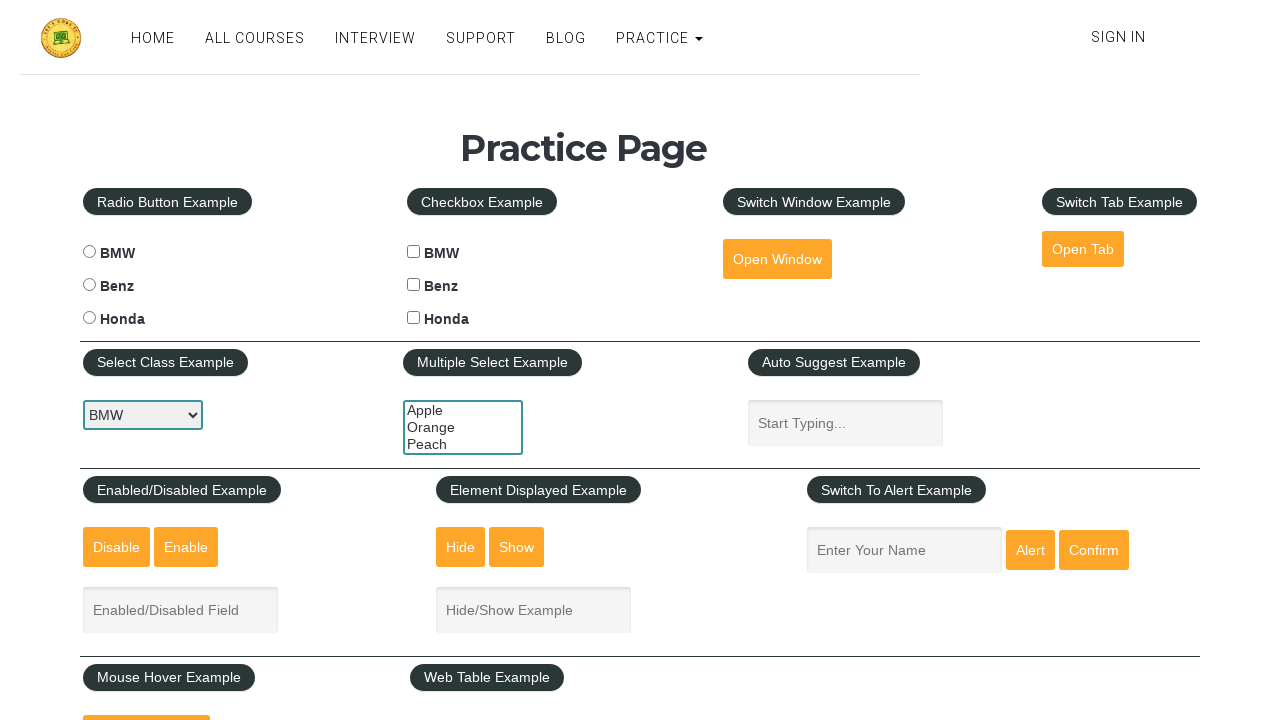

Selected dropdown option by index 2 (3rd option) on #carselect
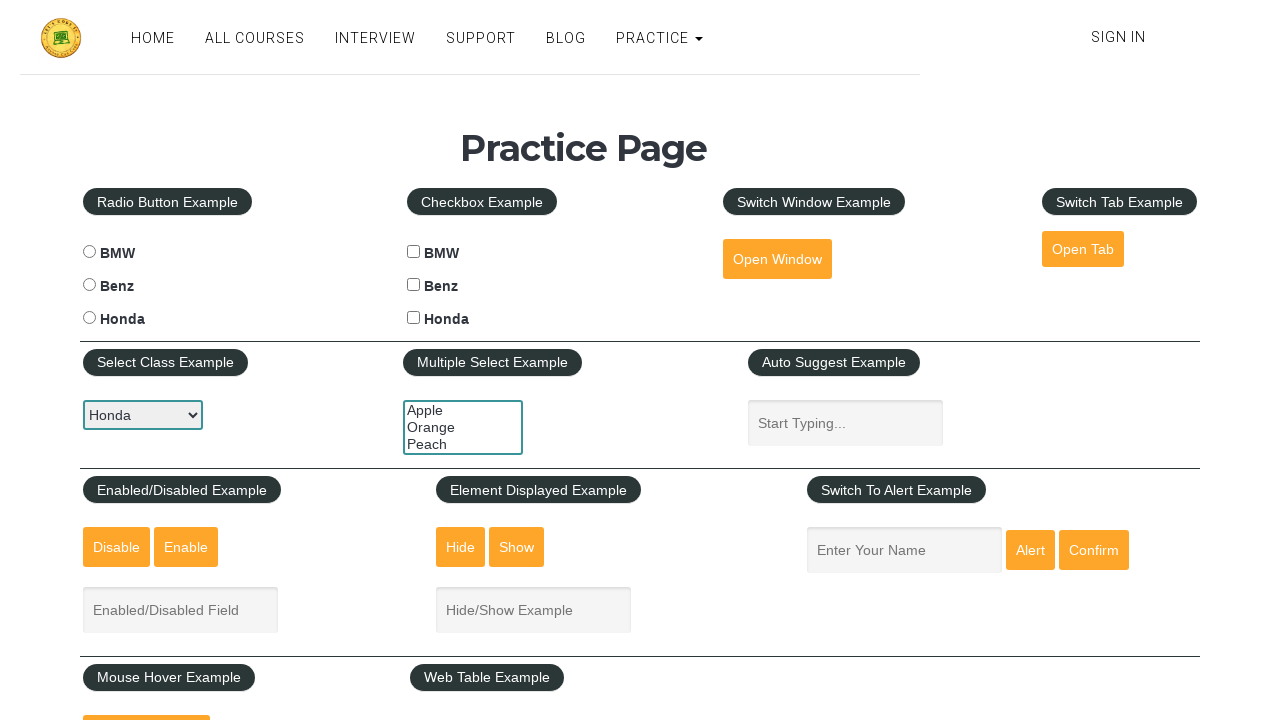

Selected dropdown option by value 'benz' on #carselect
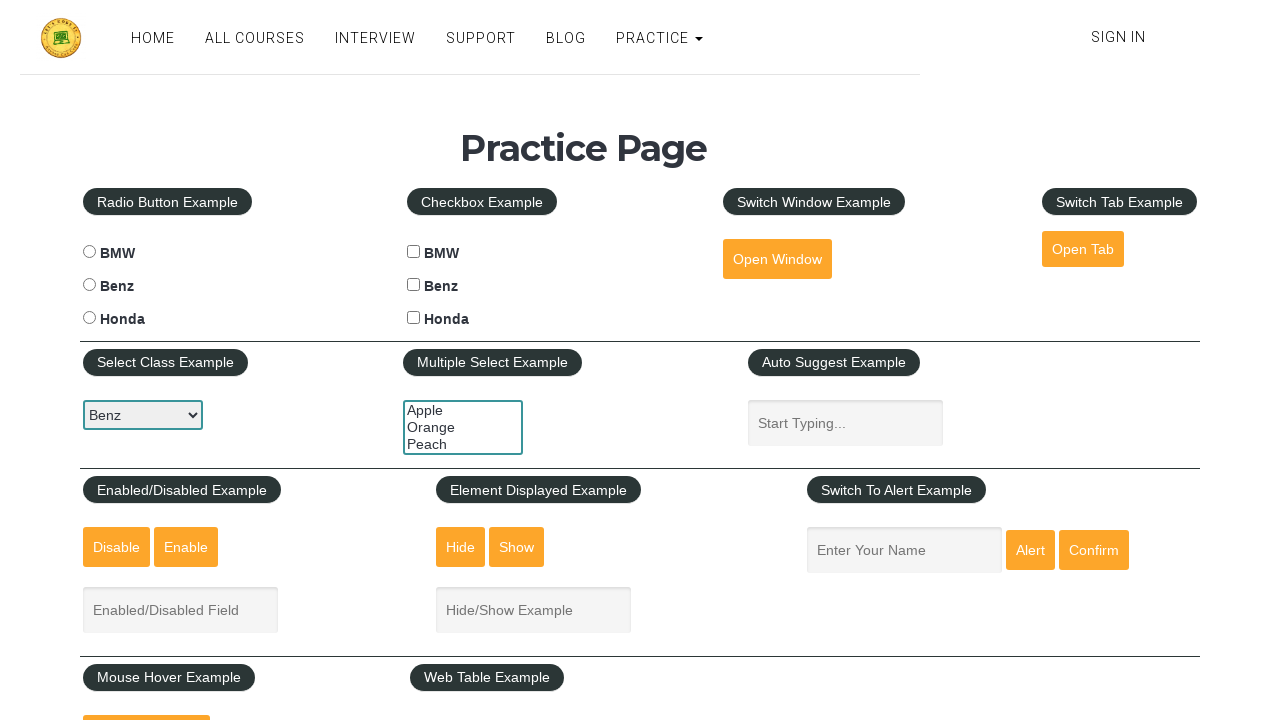

Selected dropdown option by visible text 'Honda' on #carselect
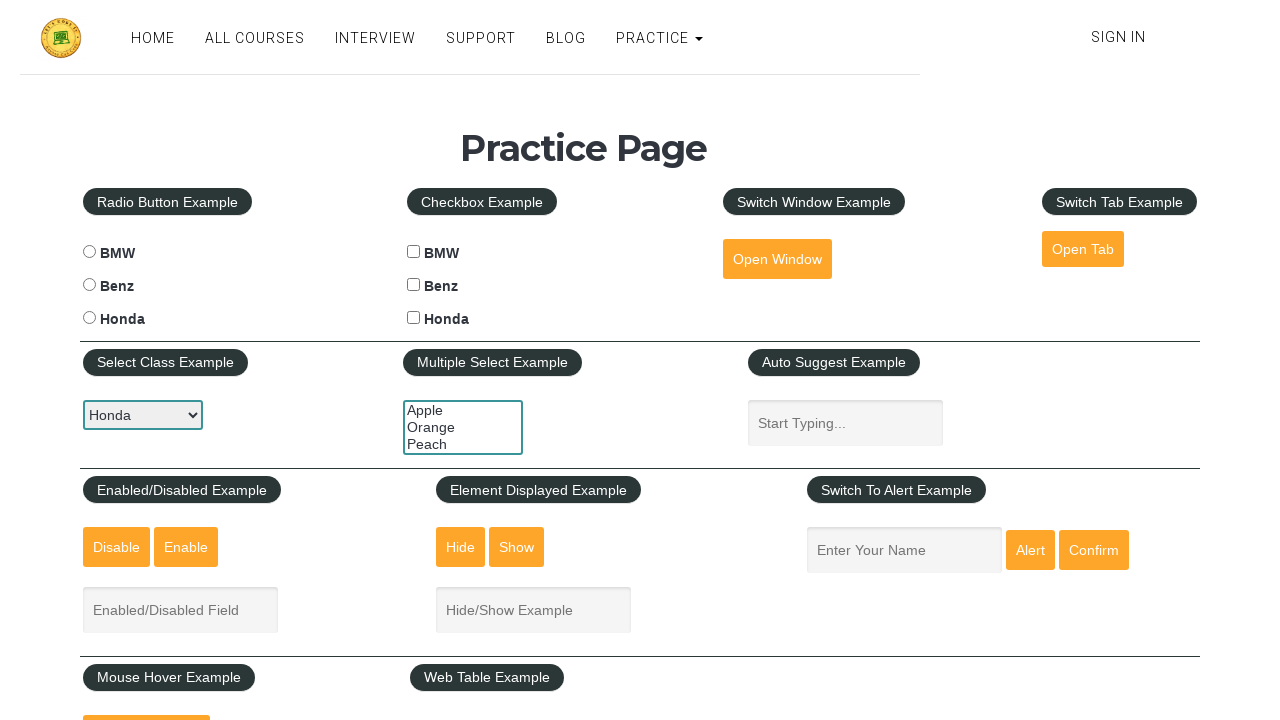

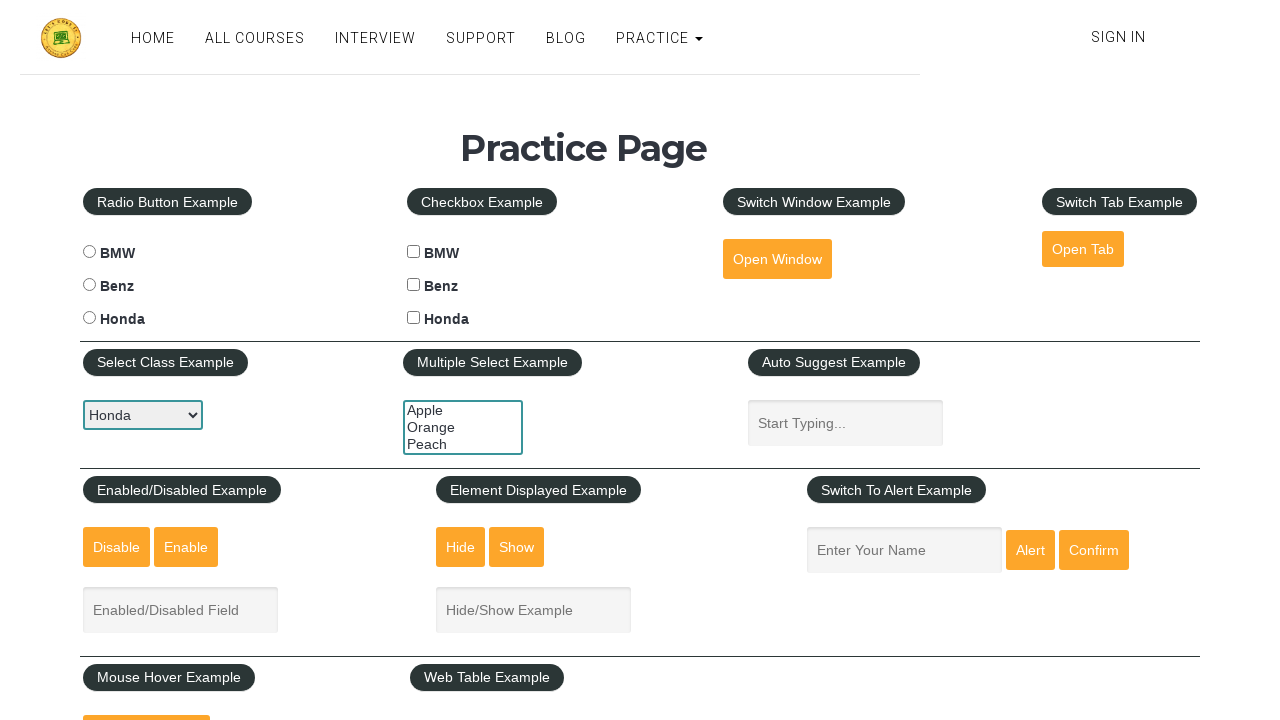